Tests static dropdown selection functionality

Starting URL: https://rahulshettyacademy.com/AutomationPractice/

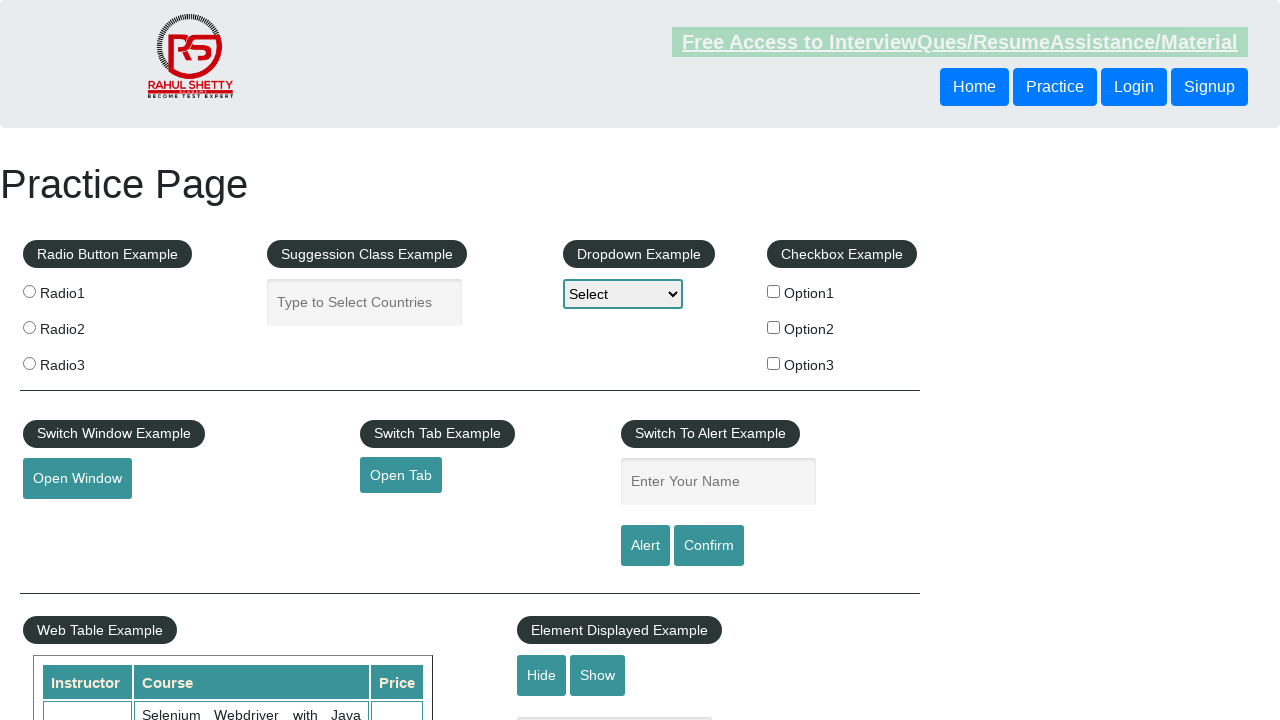

Selected 'option2' from static dropdown on #dropdown-class-example
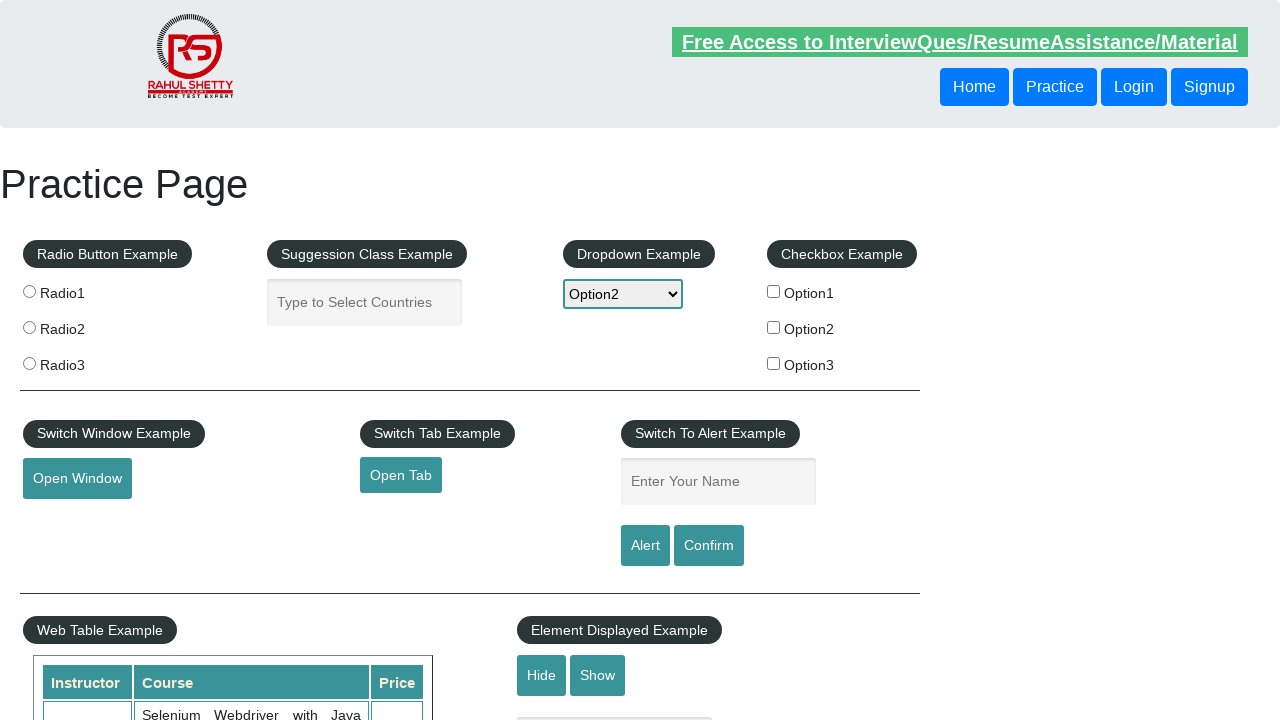

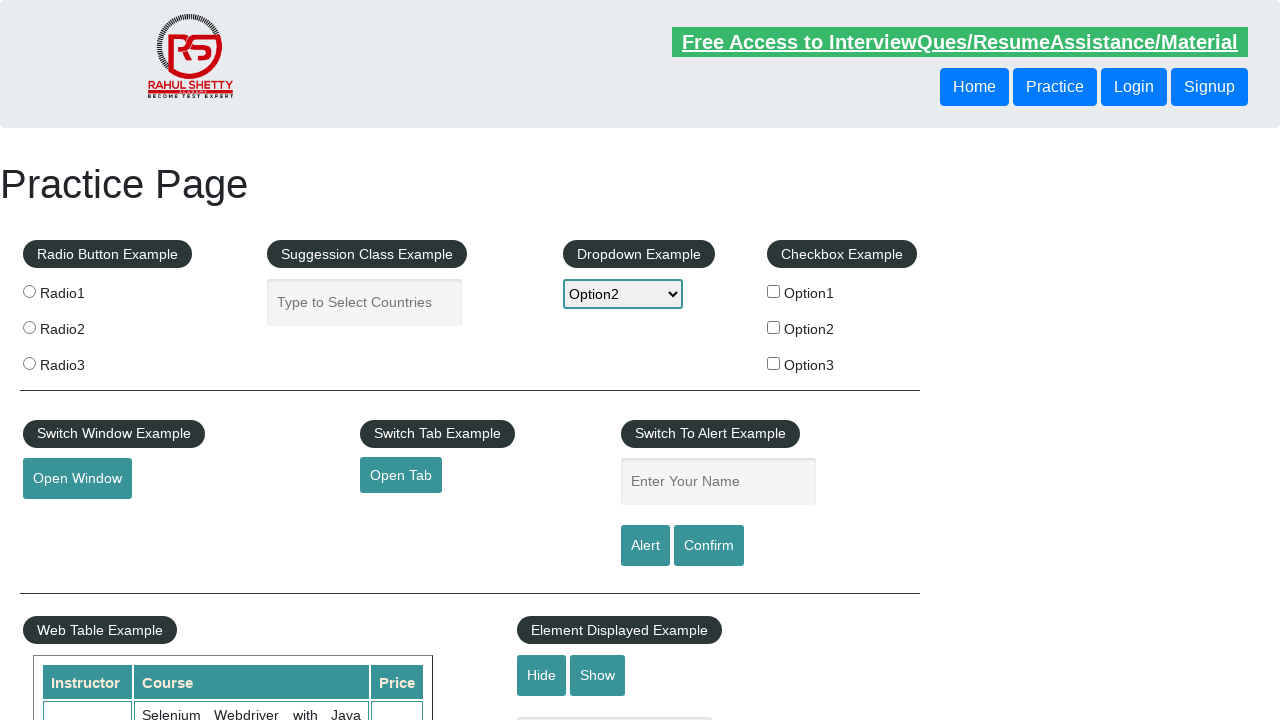